Tests a math calculation form by reading a value from the page, computing a mathematical formula (log of absolute value of 12*sin(x)), filling in the answer, checking a checkbox, selecting a radio button, and submitting the form.

Starting URL: https://suninjuly.github.io/math.html

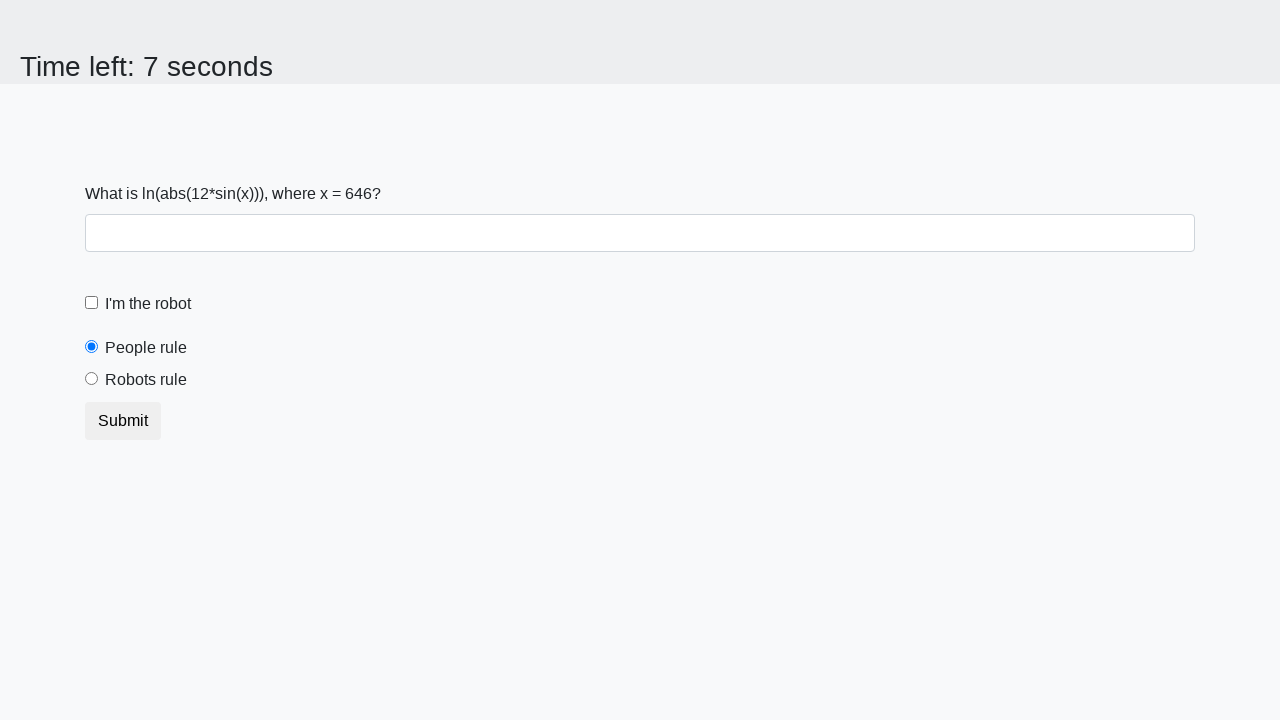

Read x value from page element
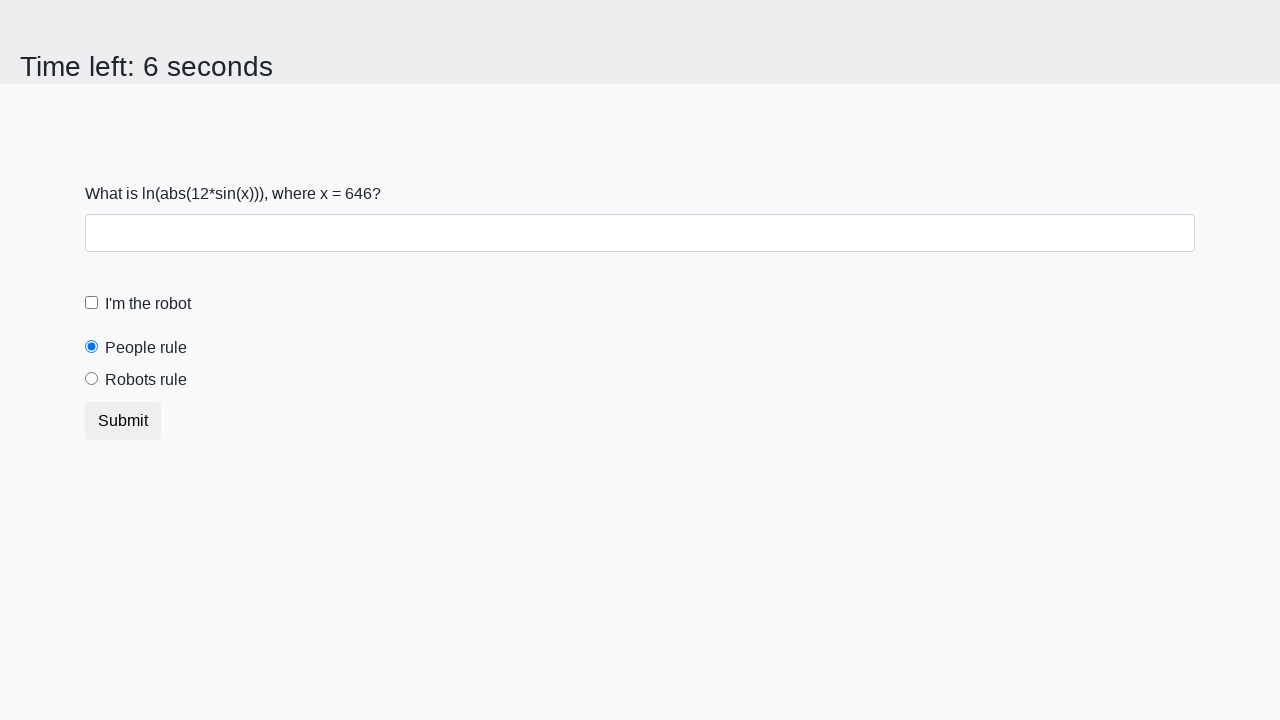

Calculated answer using formula: log(abs(12*sin(x)))
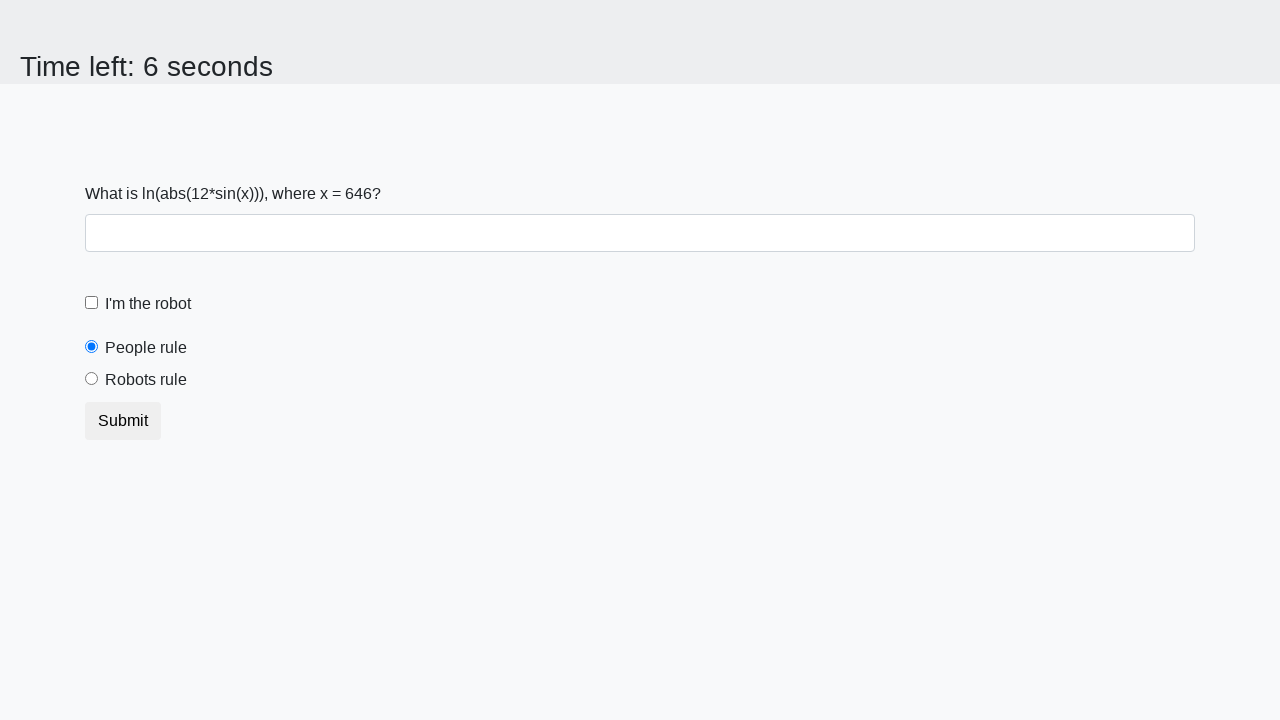

Clicked robot checkbox at (92, 303) on #robotCheckbox
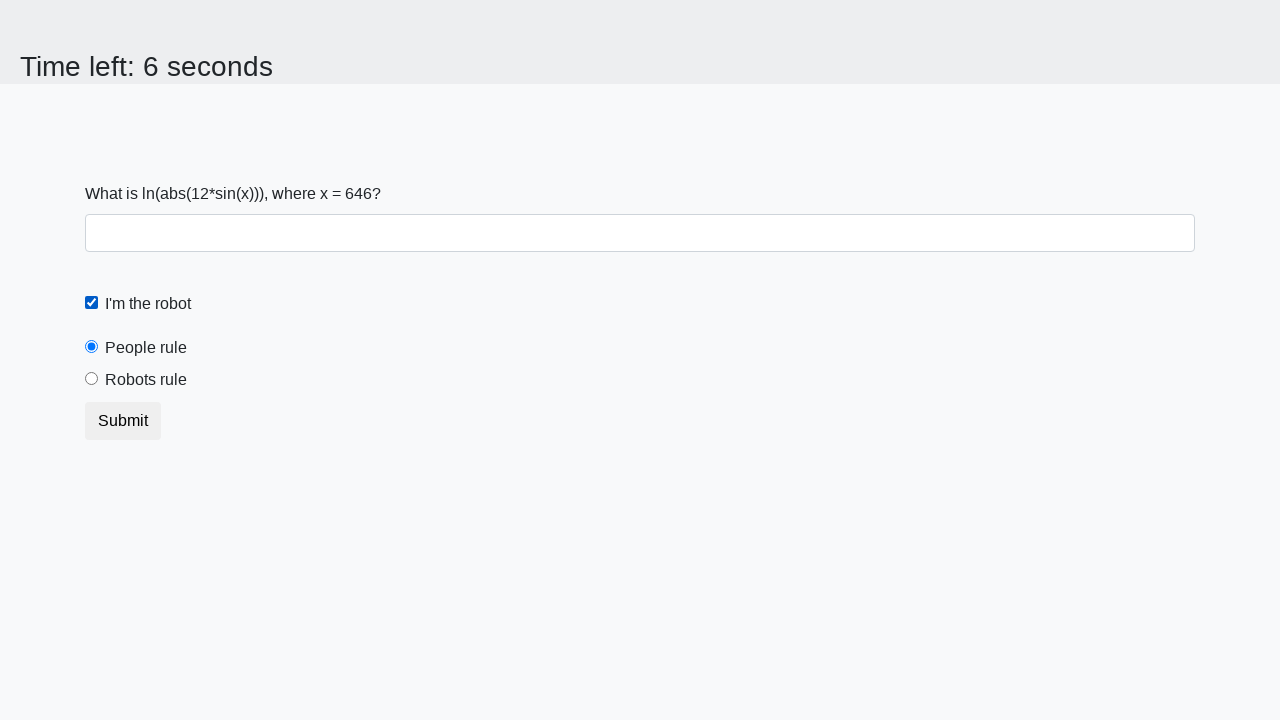

Clicked robots rule radio button at (92, 379) on #robotsRule
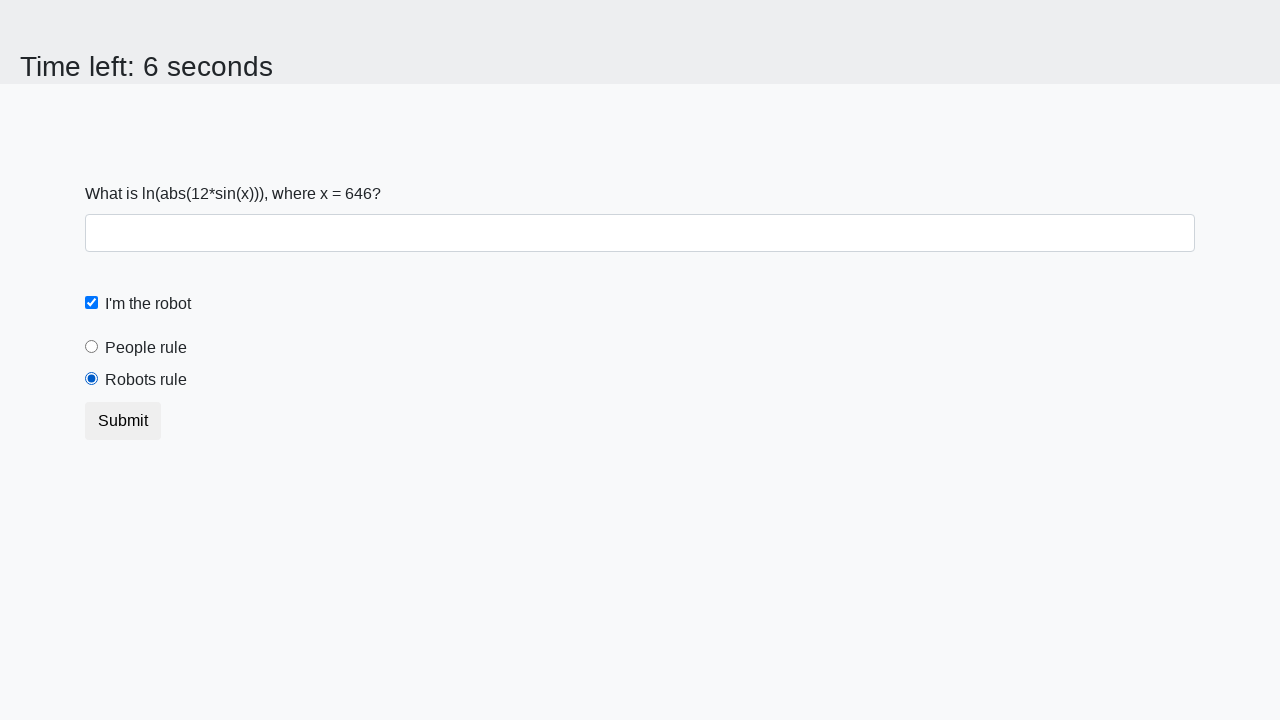

Filled answer field with calculated value on #answer
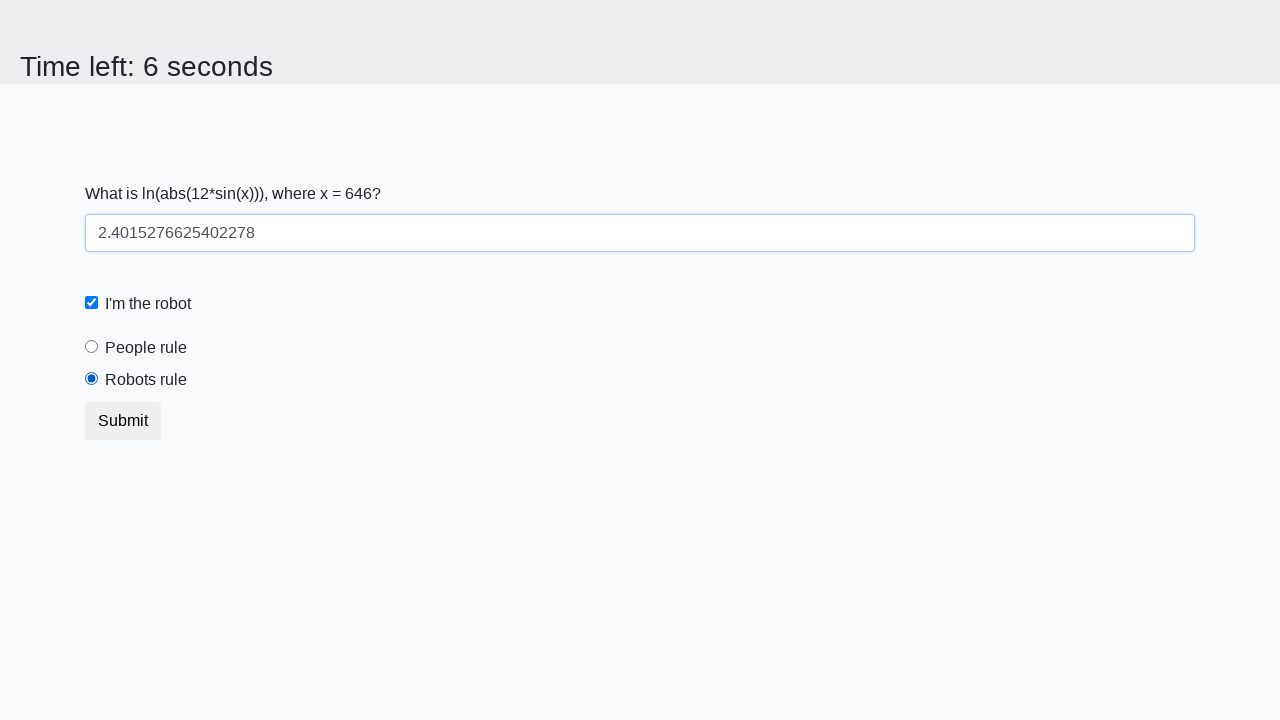

Clicked submit button at (123, 421) on button.btn
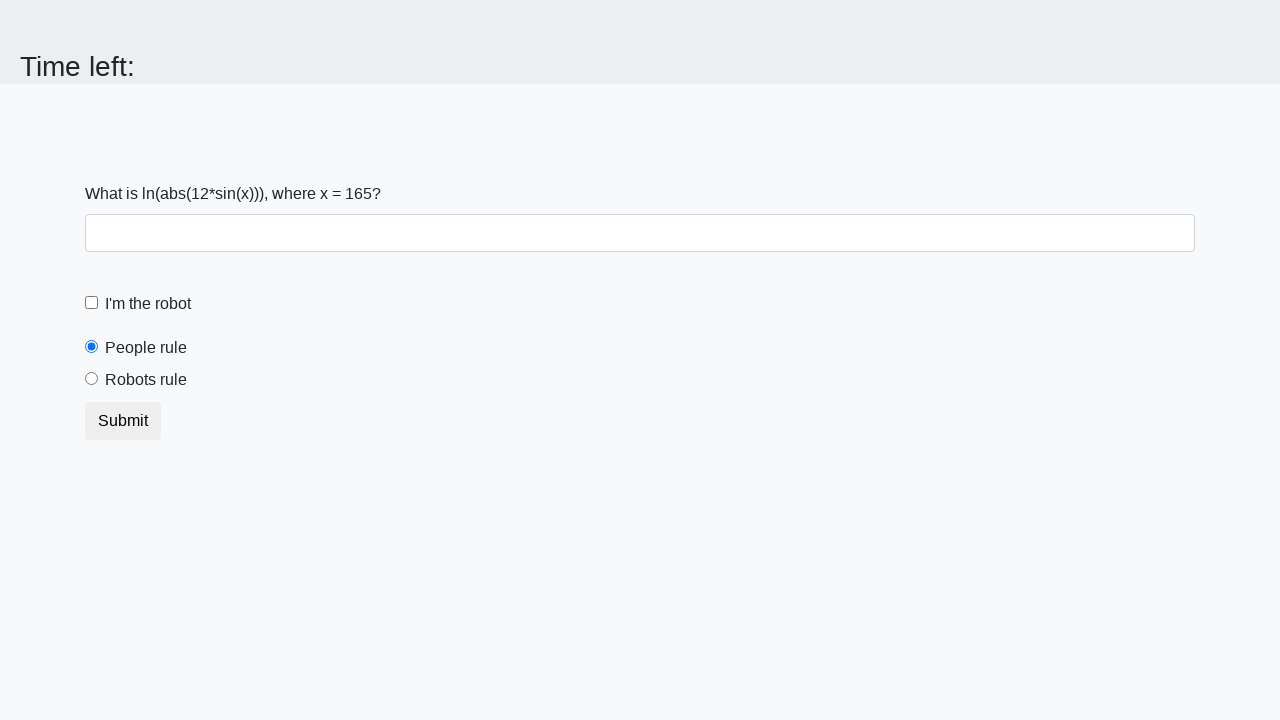

Waited for page processing
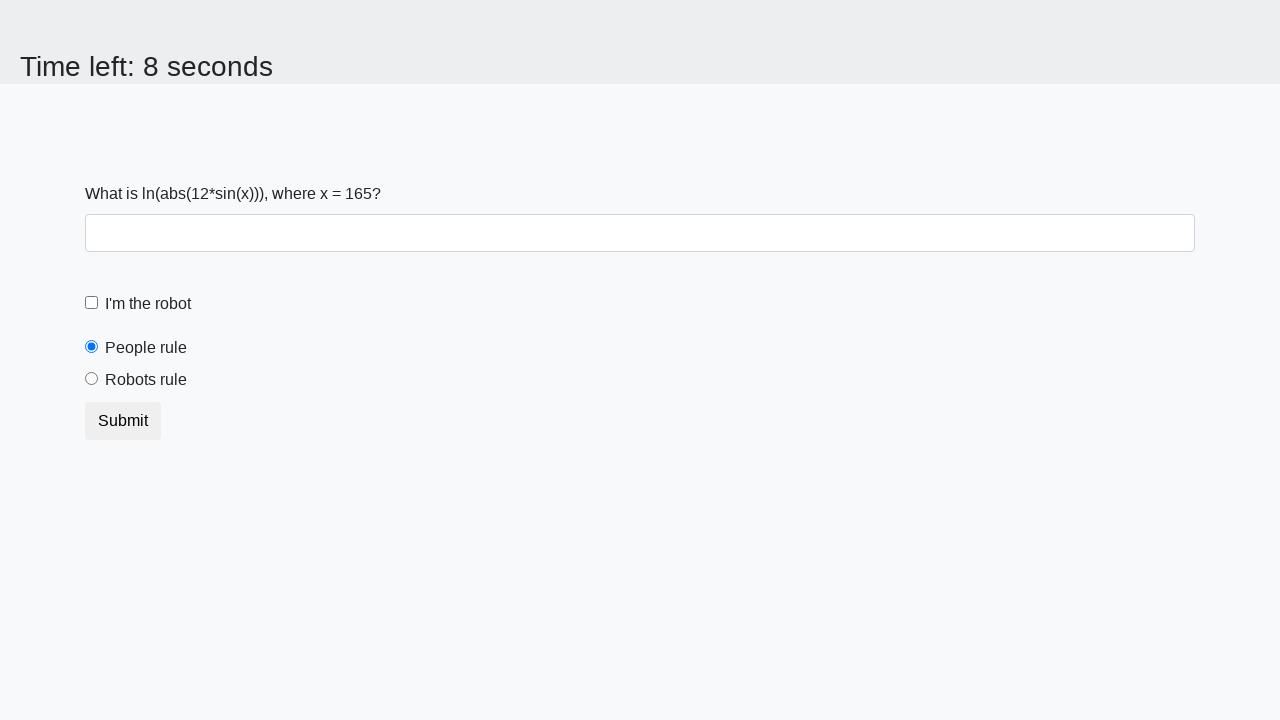

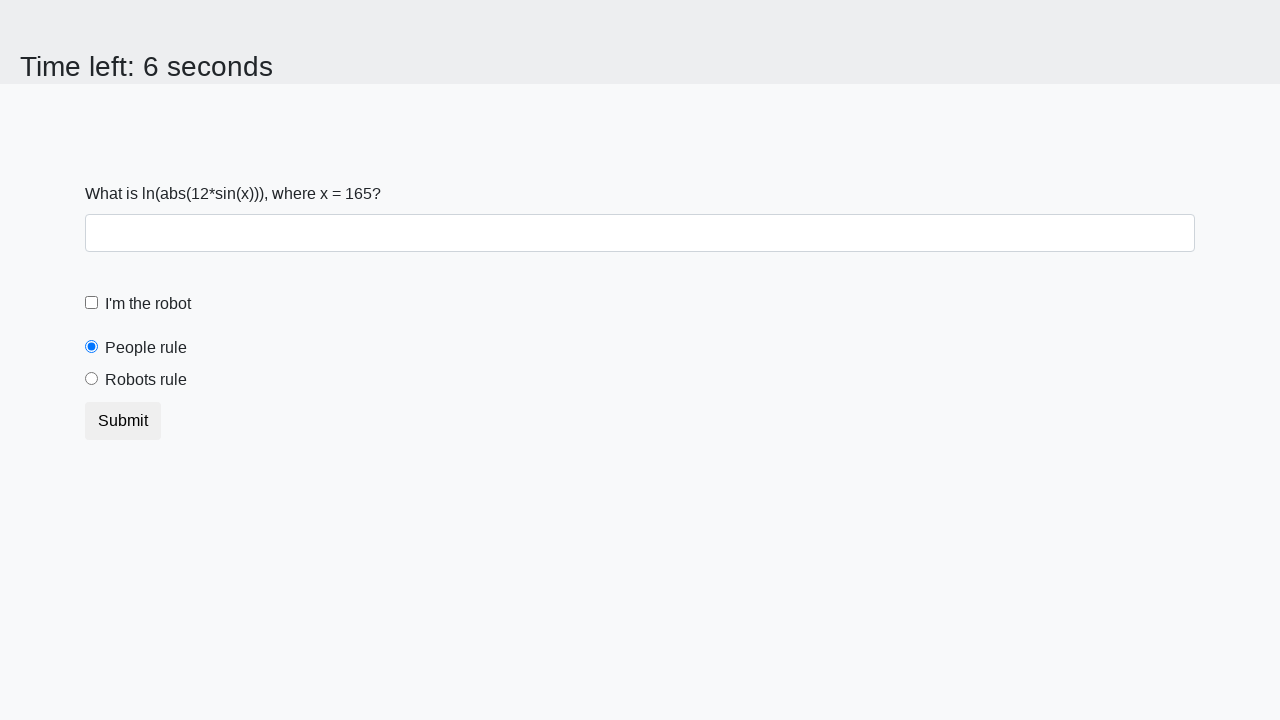